Tests dynamic element properties by waiting for a button to become enabled and another button to become visible

Starting URL: https://demoqa.com/dynamic-properties

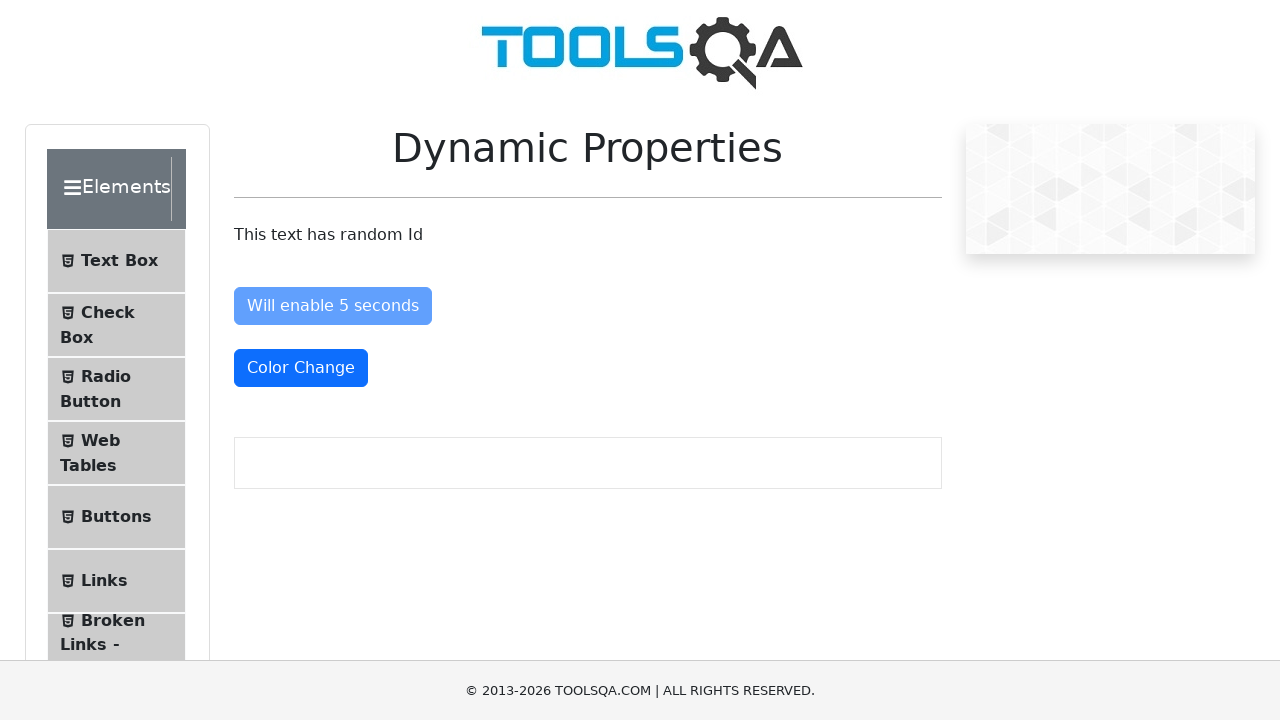

Enable after button became visible
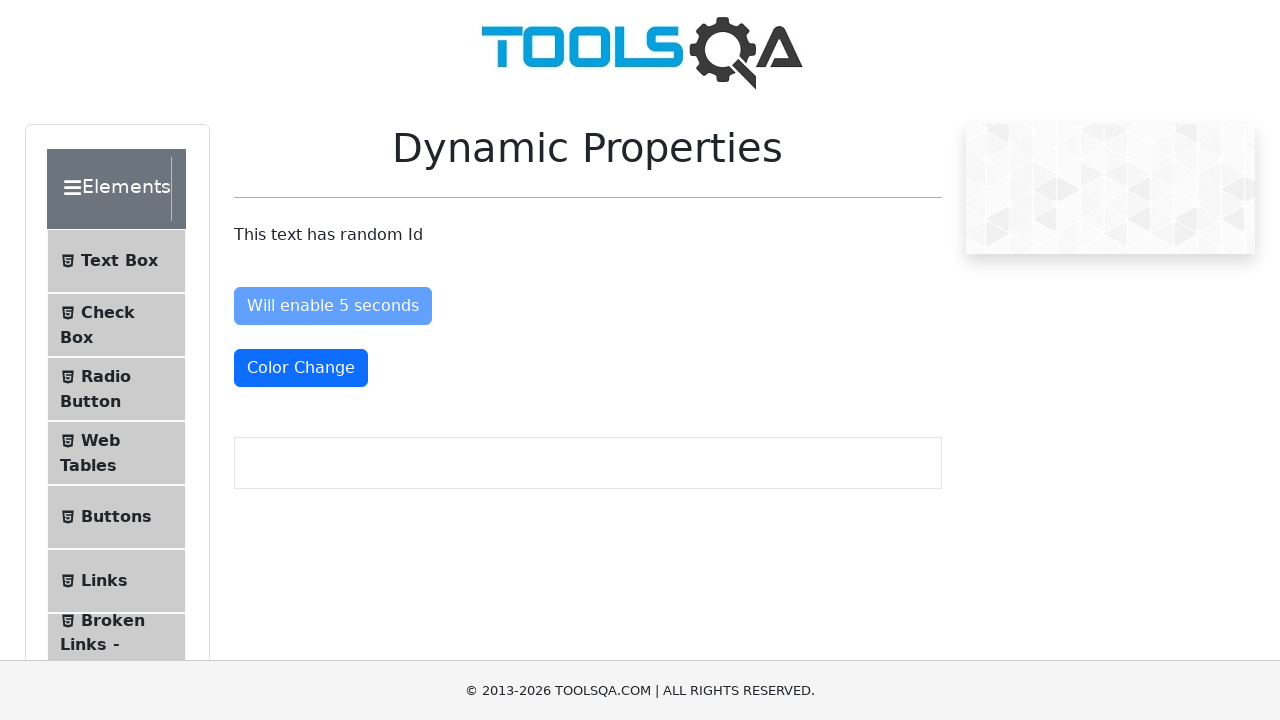

Enable after button became enabled
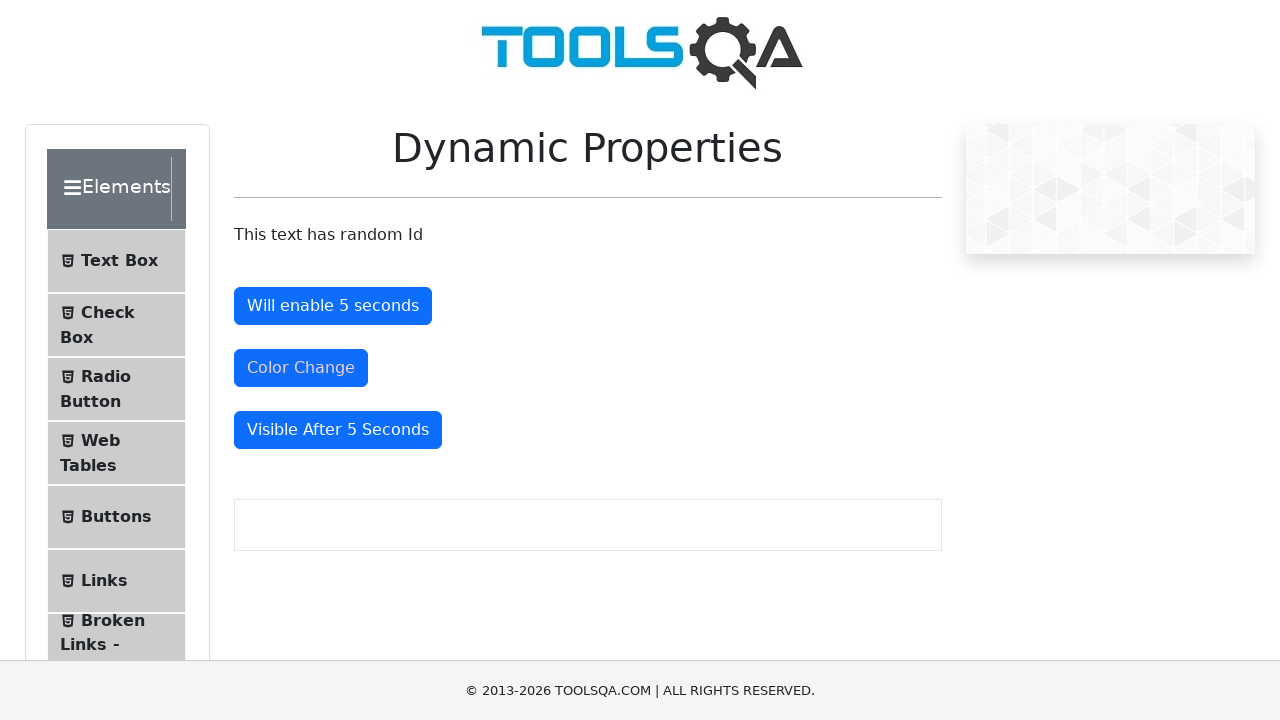

Visible after button became visible
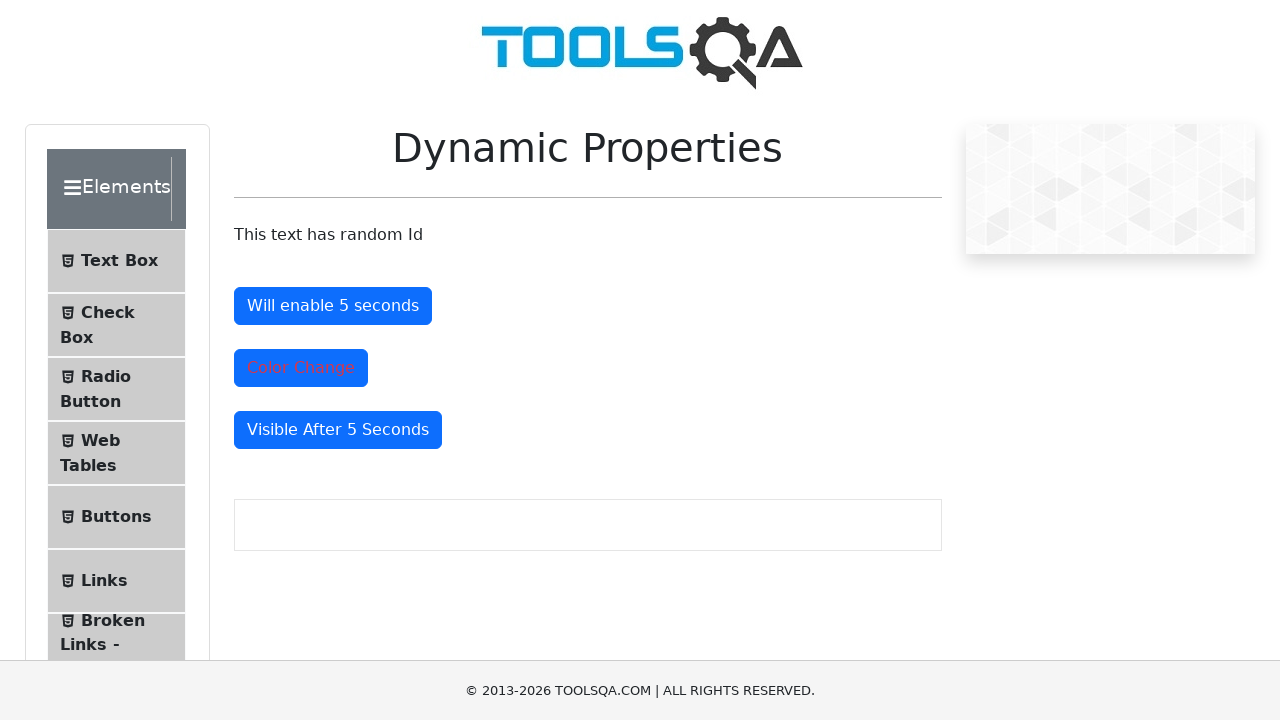

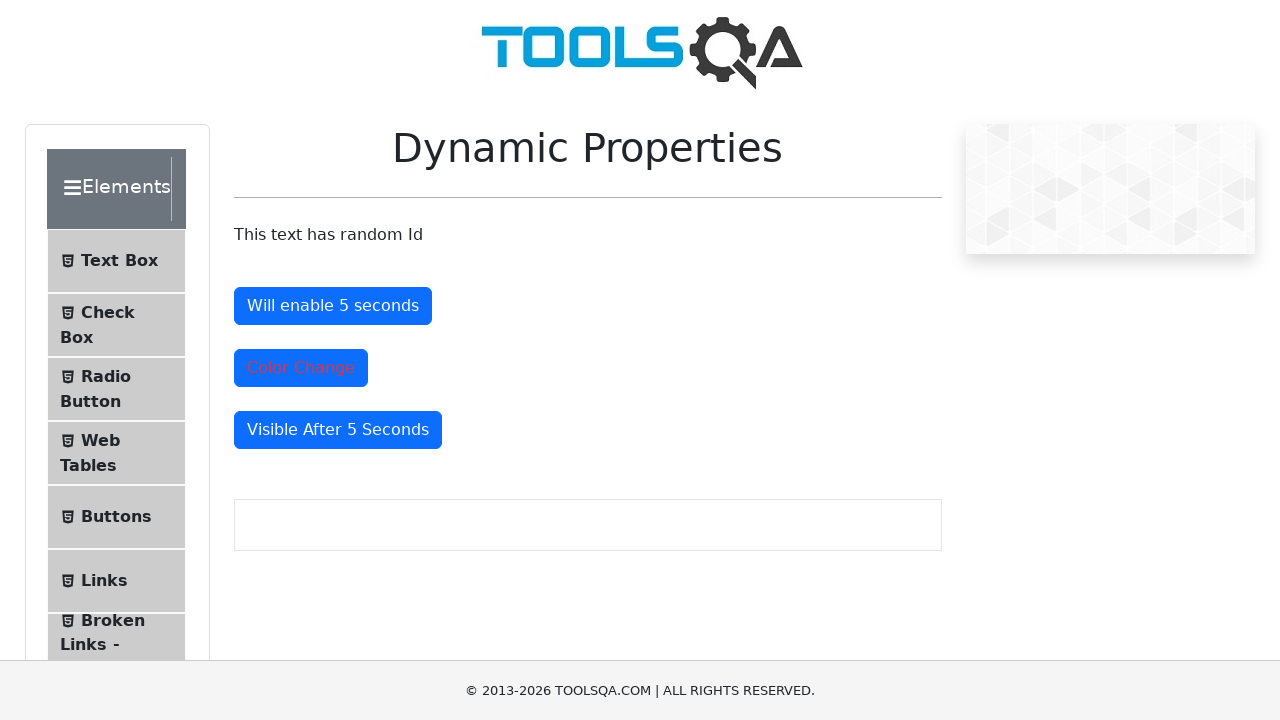